Tests JavaScript information alert by clicking the alert button, accepting the alert, and verifying the success message is displayed

Starting URL: https://practice.cydeo.com/javascript_alerts

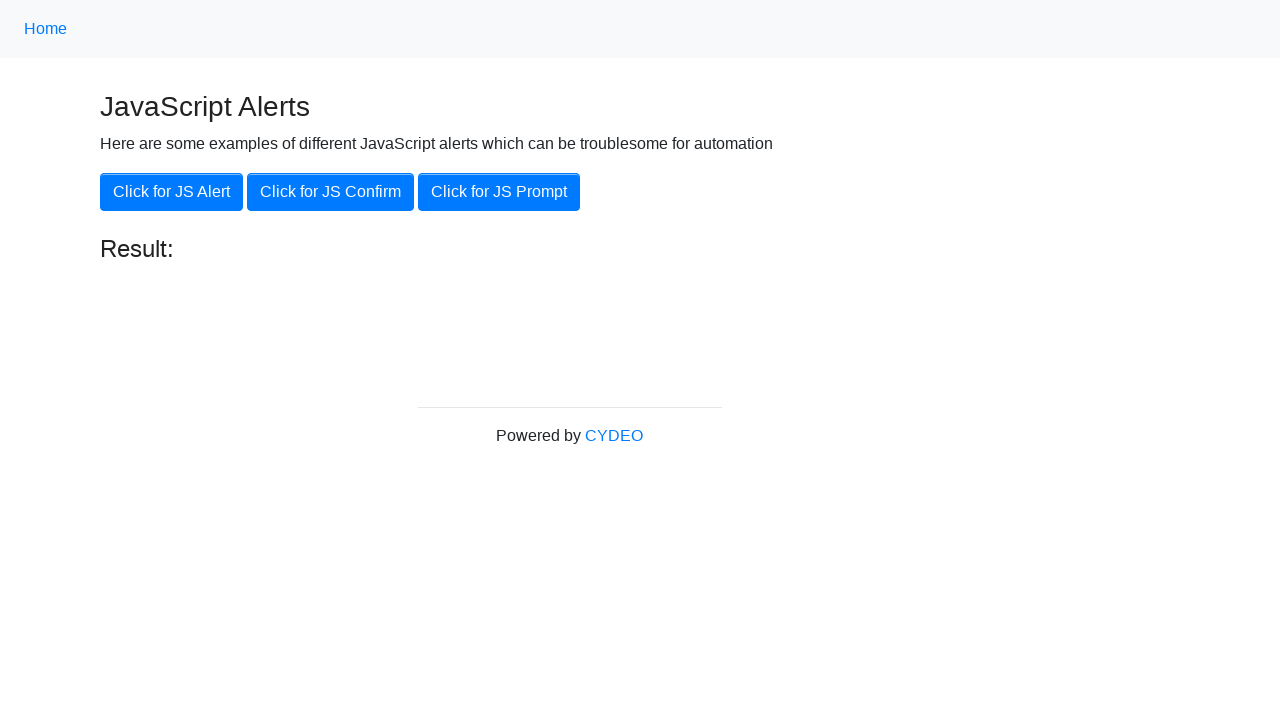

Clicked the 'Click for JS Alert' button at (172, 192) on xpath=//button[.='Click for JS Alert']
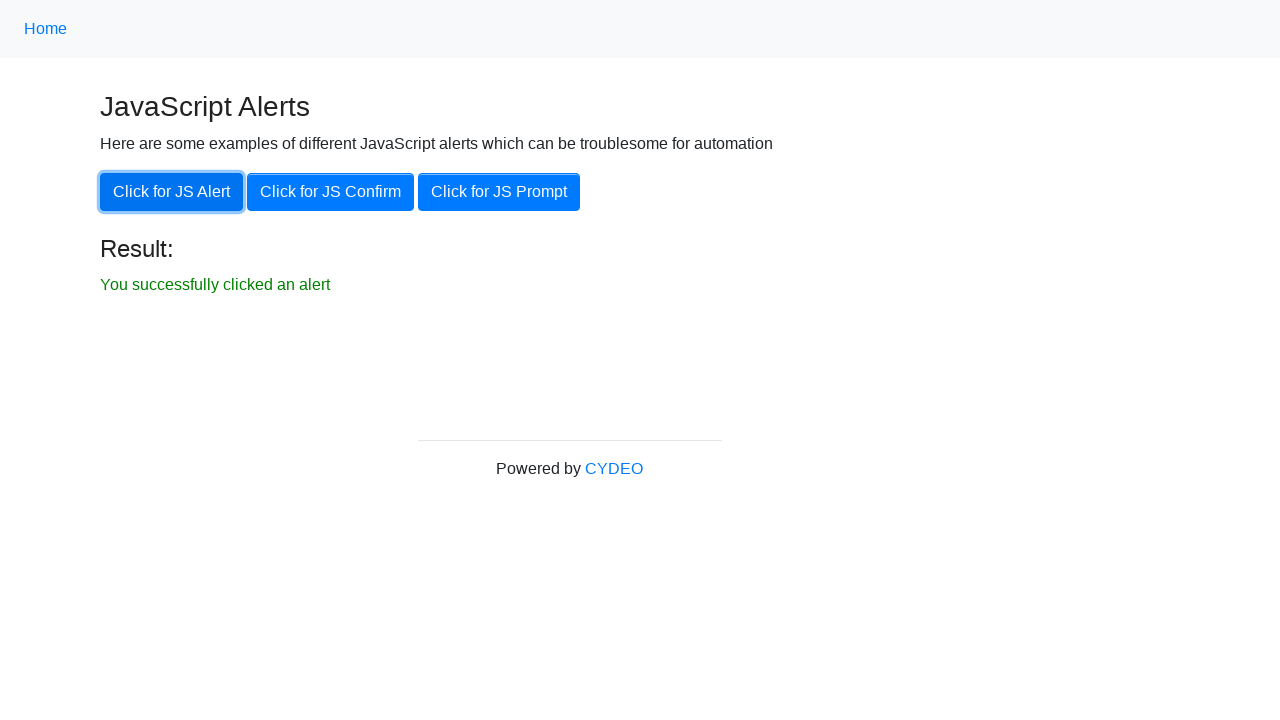

Set up dialog handler to accept alerts
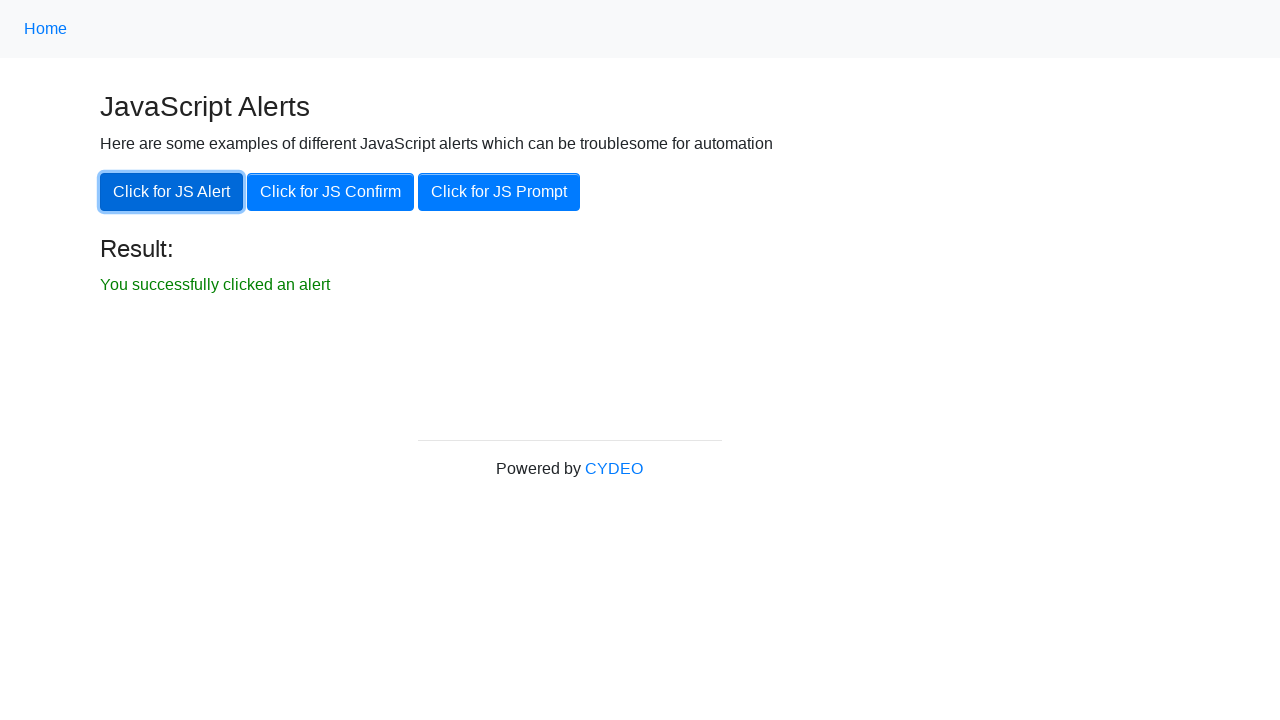

Located the result text element
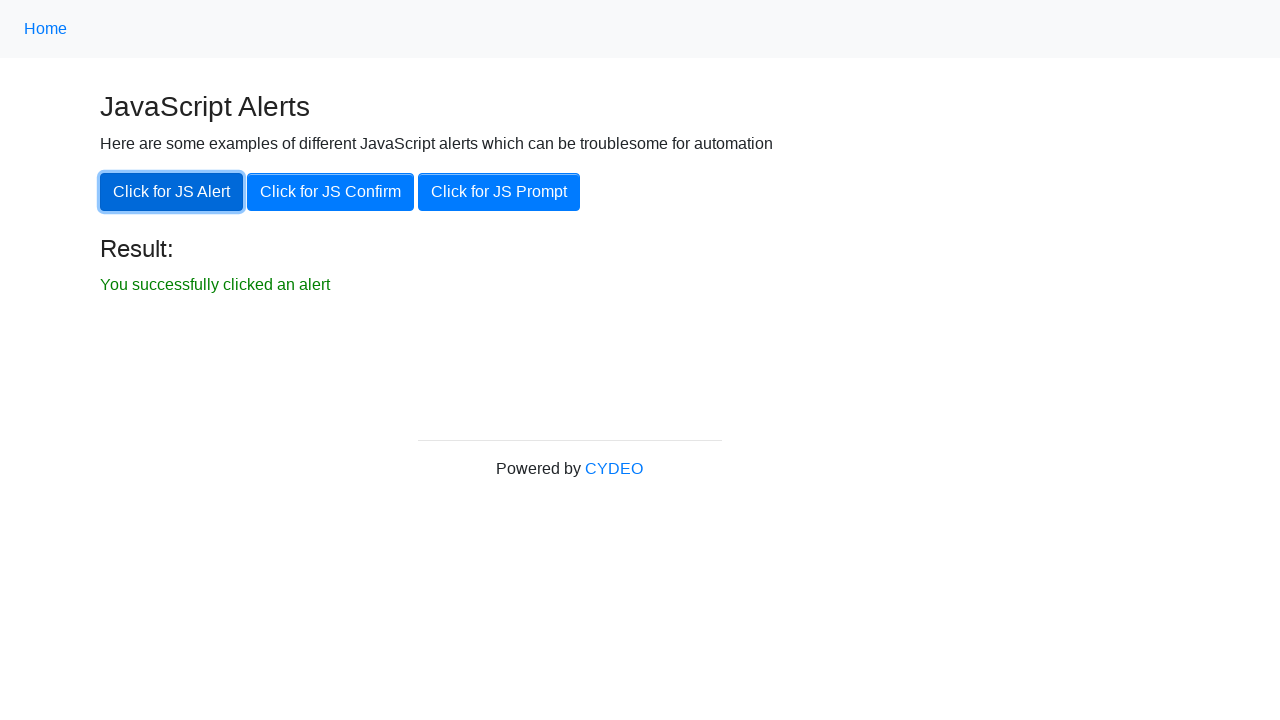

Success message is now visible
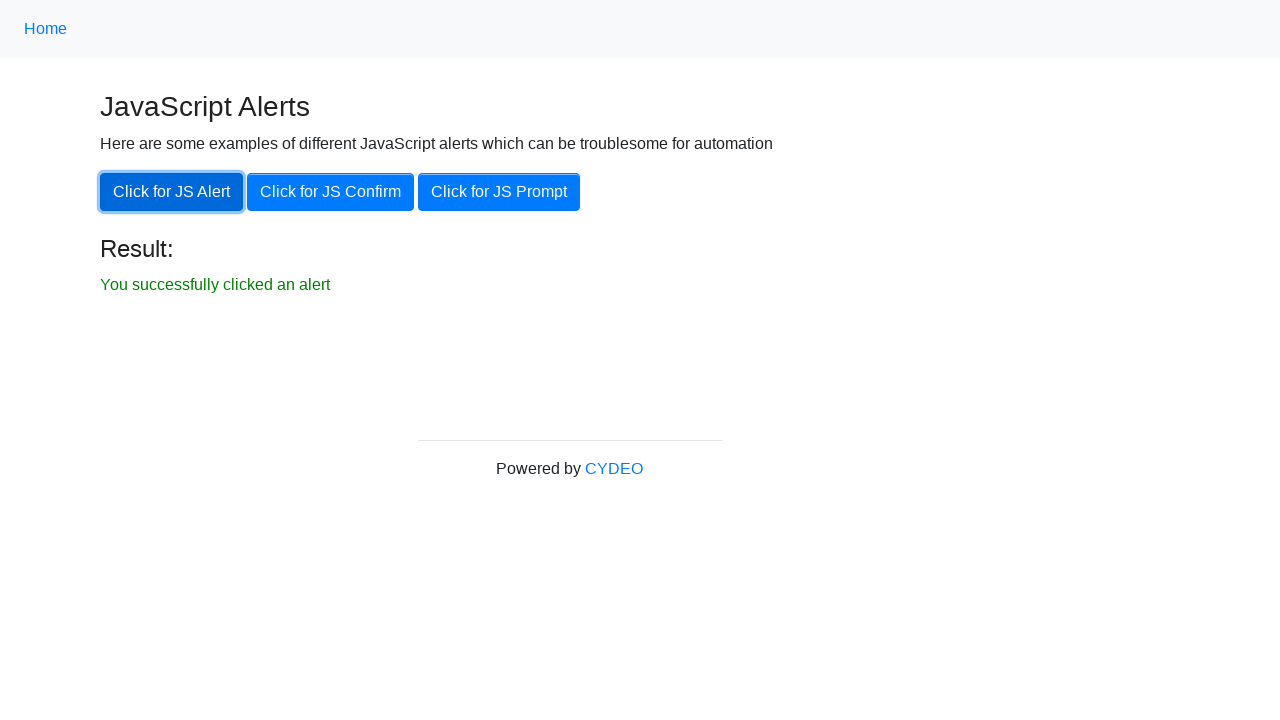

Verified success message text: 'You successfully clicked an alert'
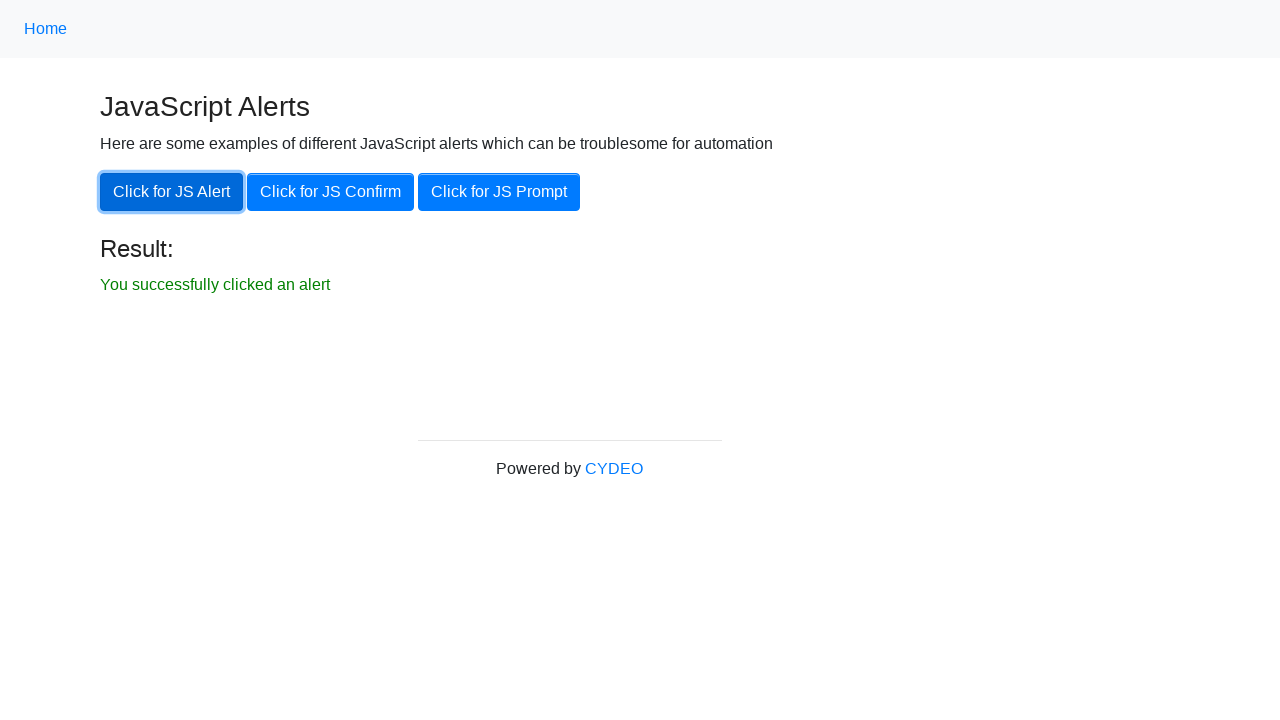

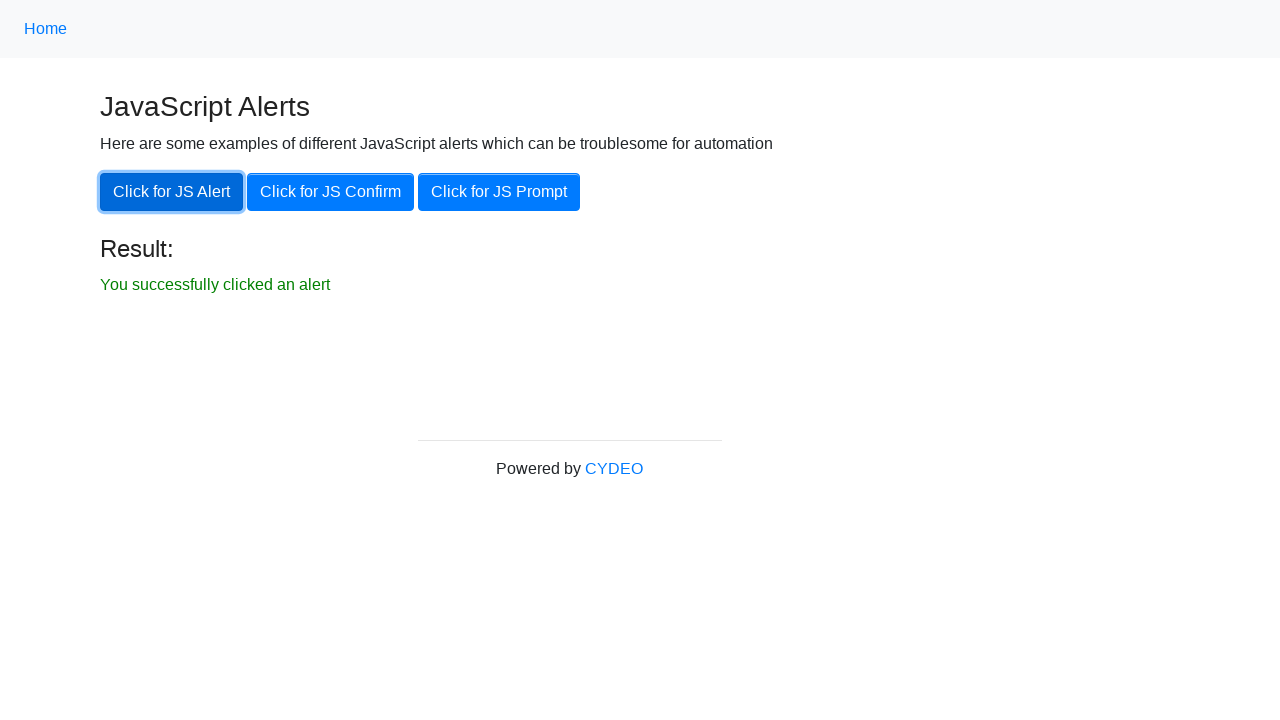